Tests an e-commerce vegetable shopping site by searching for products containing 'ca', verifying product counts, adding items to cart, and checking the brand logo text

Starting URL: https://rahulshettyacademy.com/seleniumPractise/#/

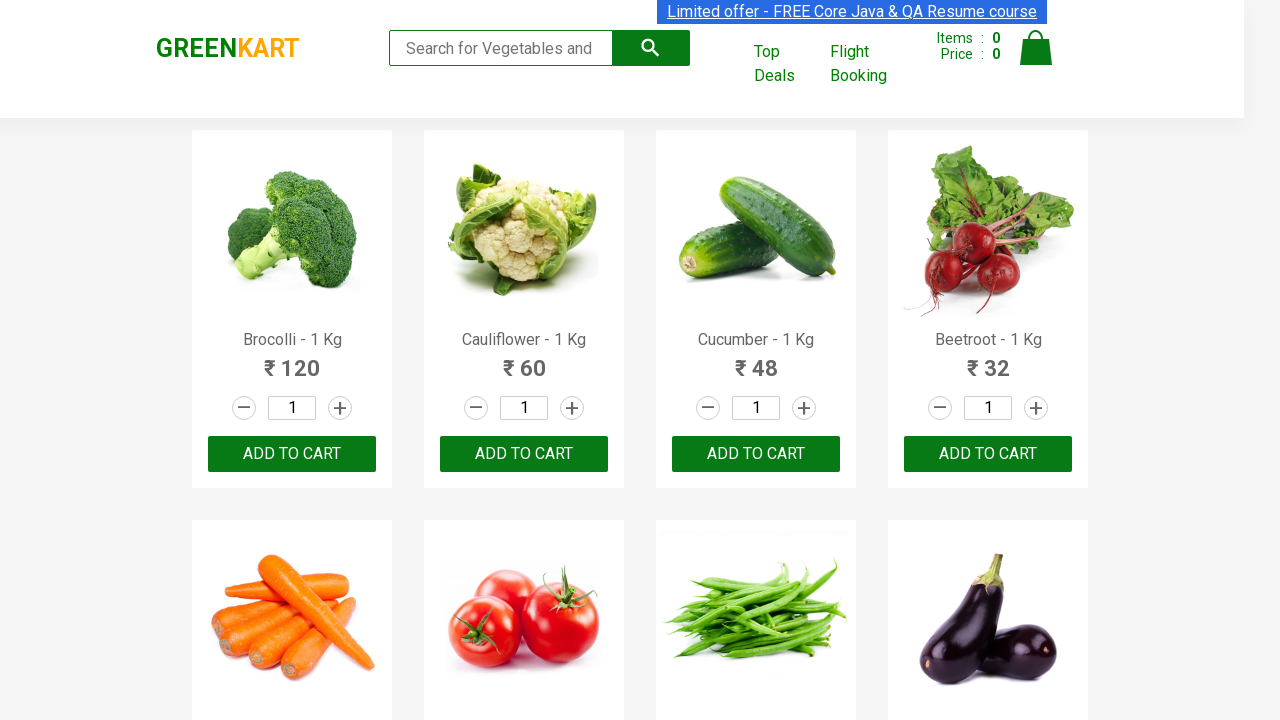

Filled search box with 'ca' on .search-keyword
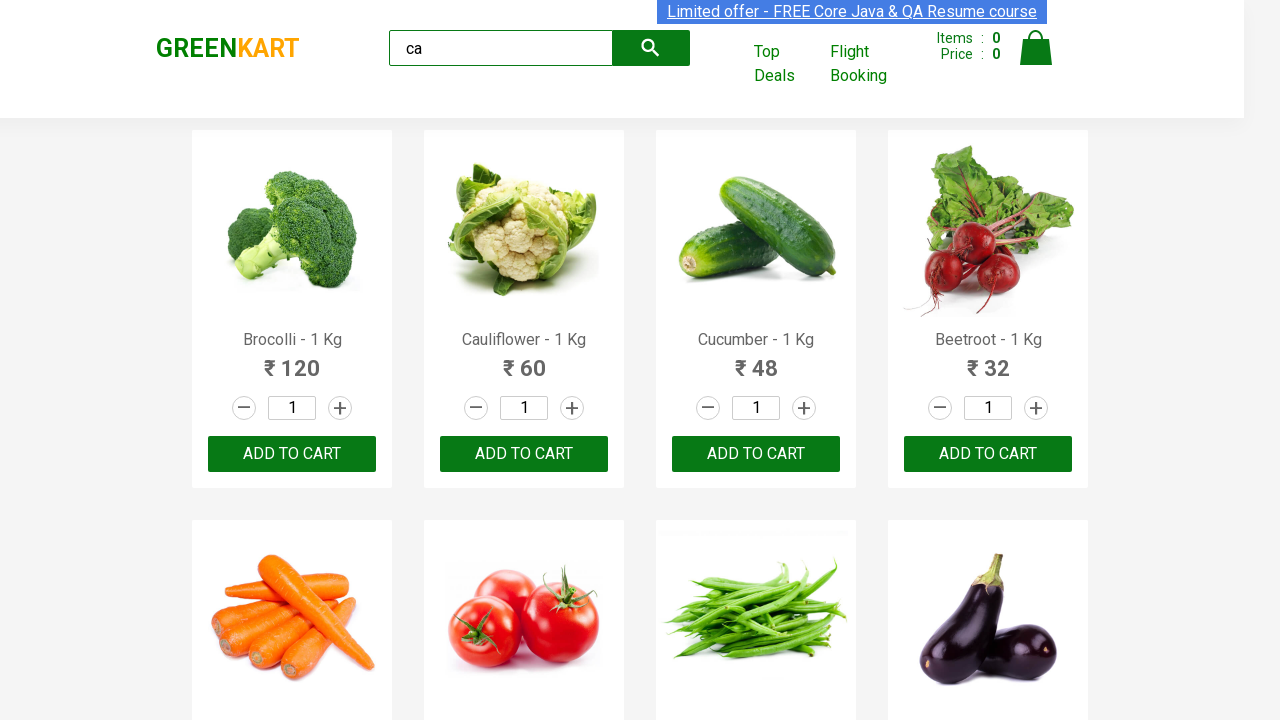

Waited 2 seconds for search results to load
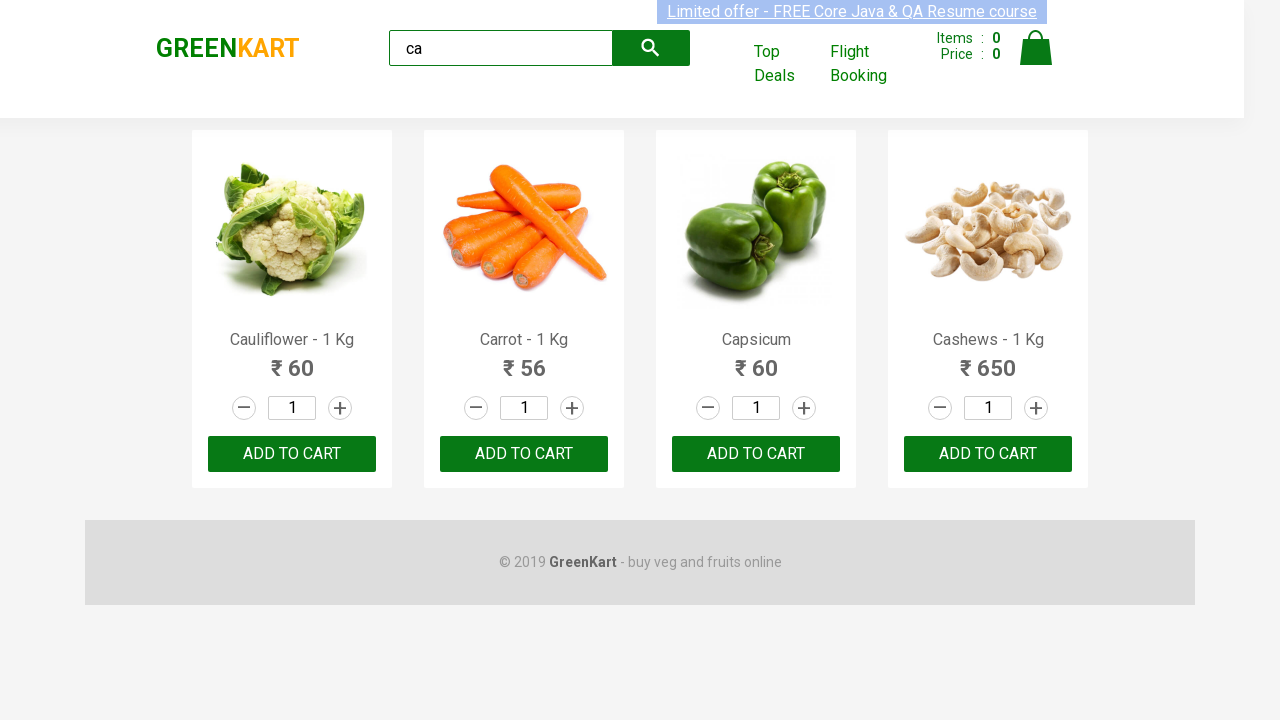

Verified products are displayed on page
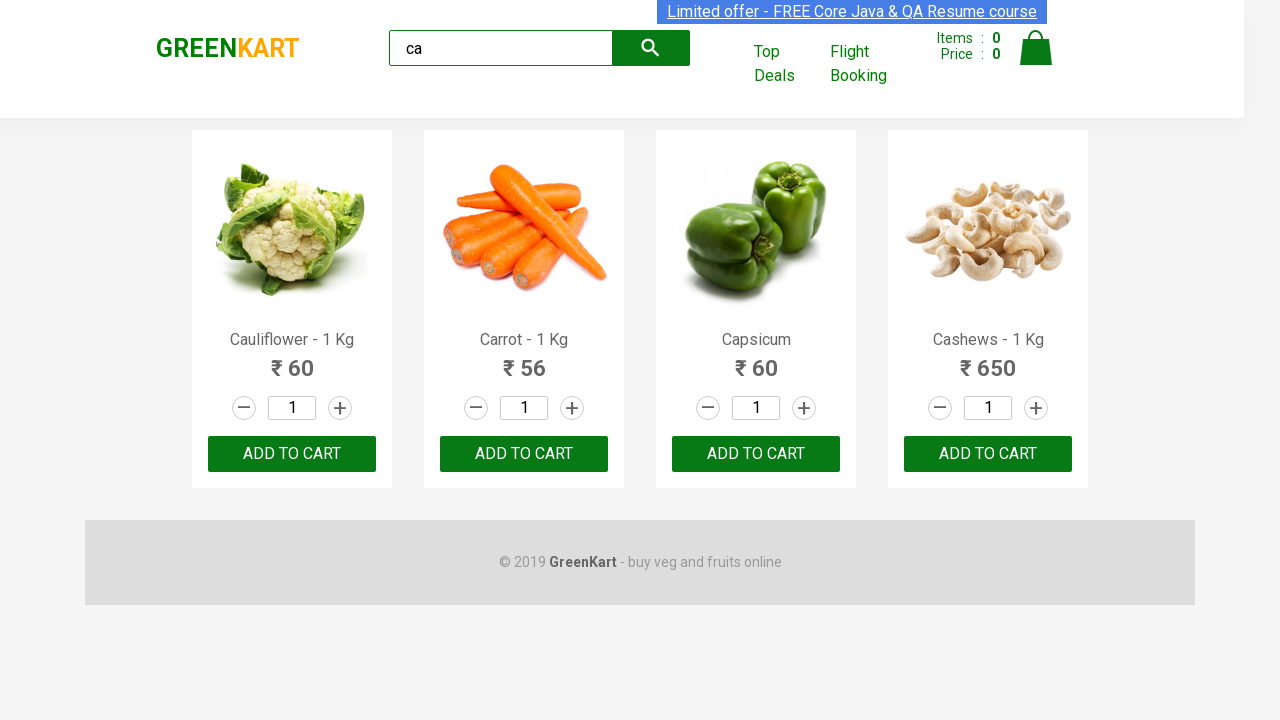

Clicked add to cart button on third product at (756, 454) on :nth-child(3) > .product-action > button
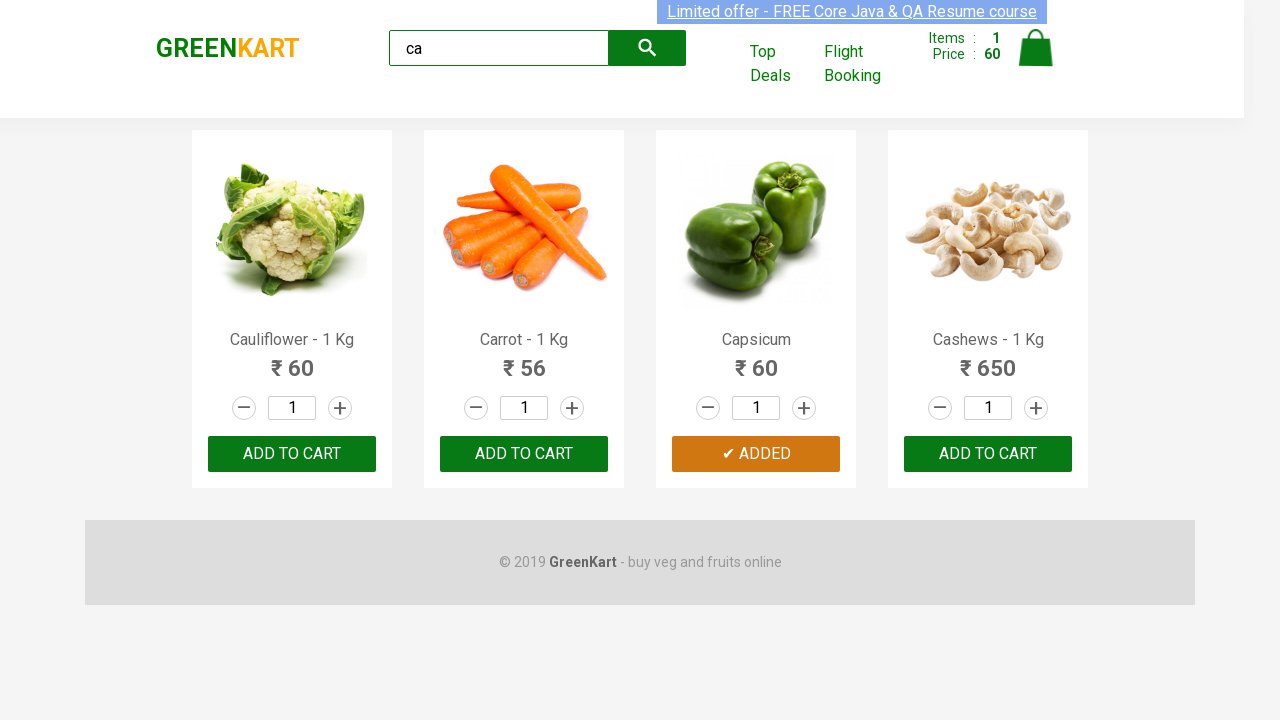

Retrieved all product elements from page
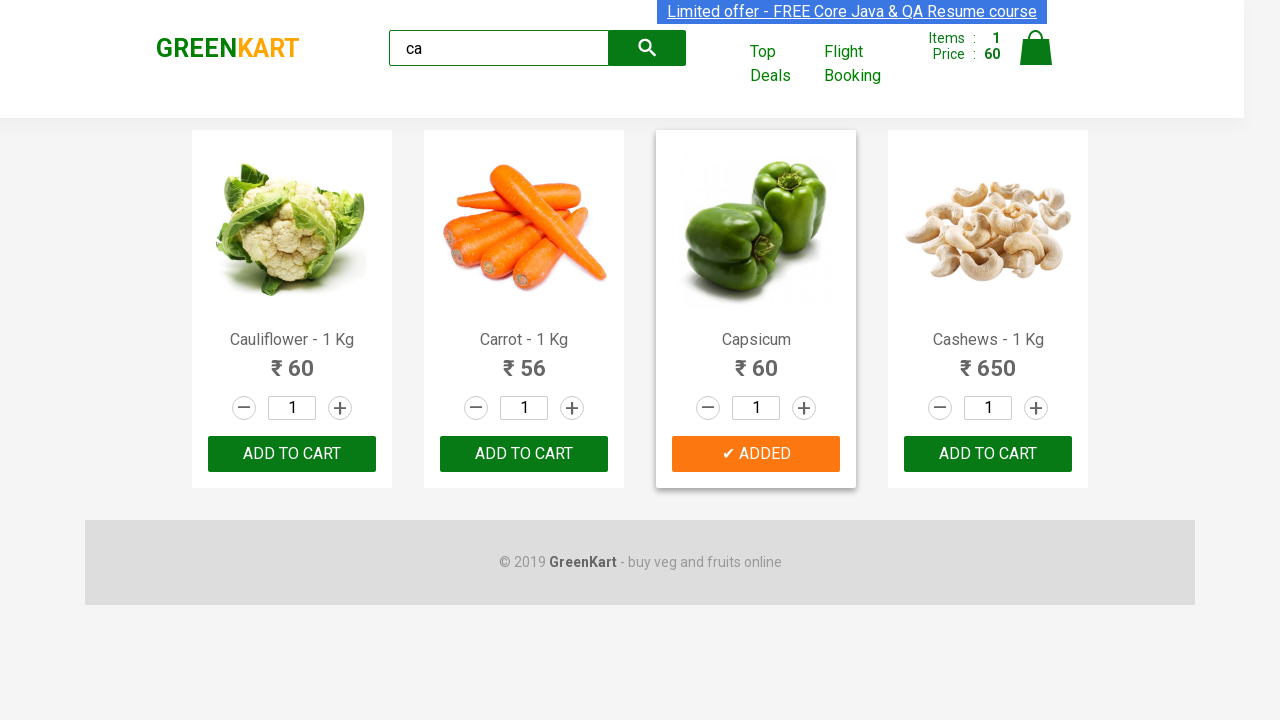

Retrieved product name: 'Cauliflower - 1 Kg'
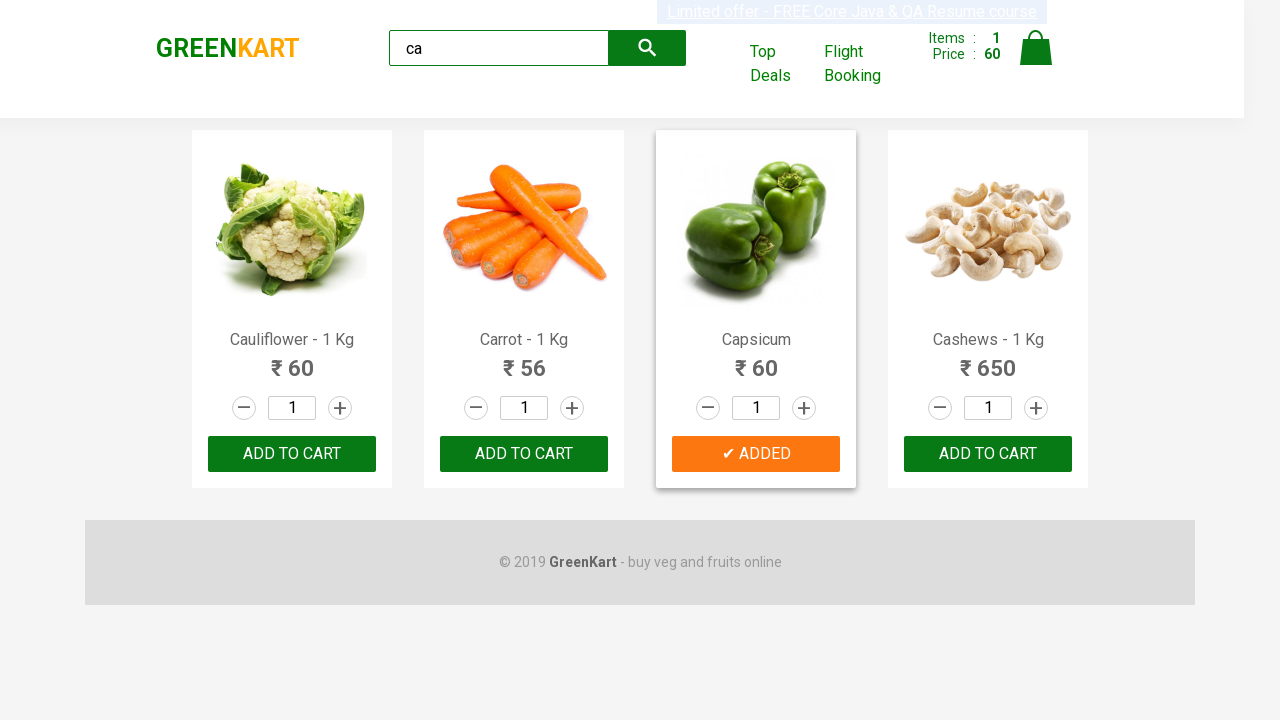

Retrieved product name: 'Carrot - 1 Kg'
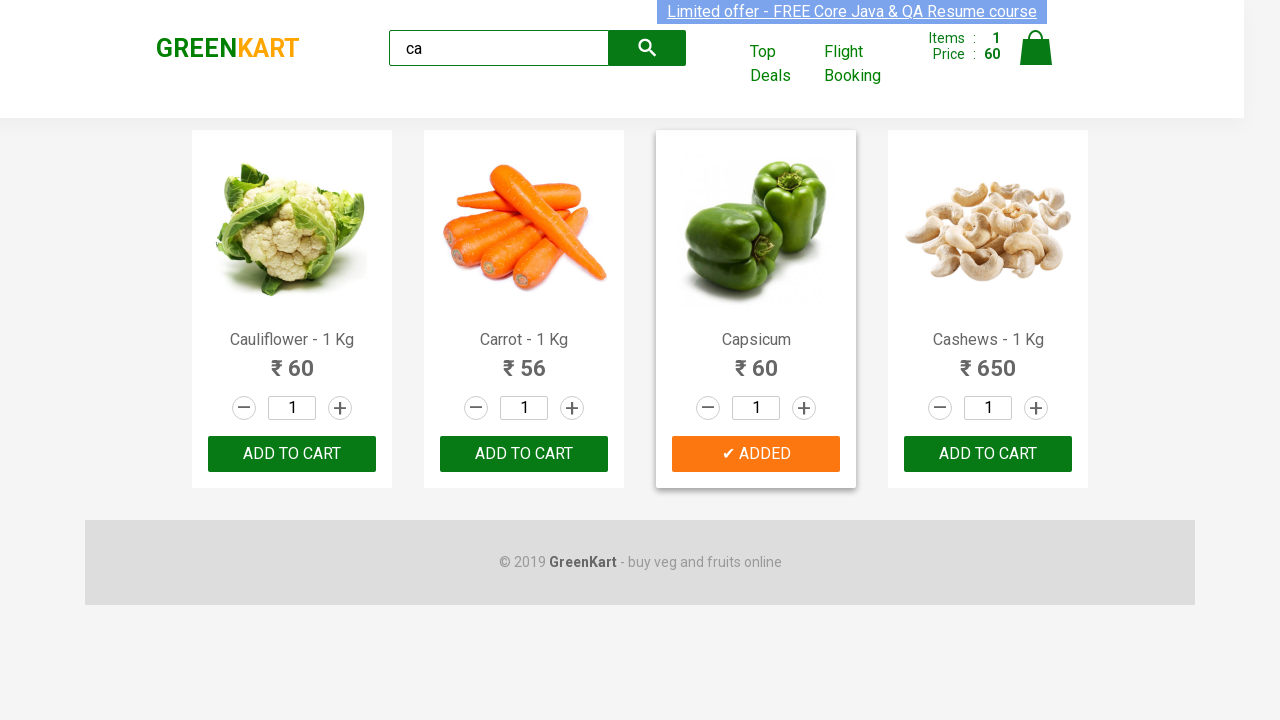

Retrieved product name: 'Capsicum'
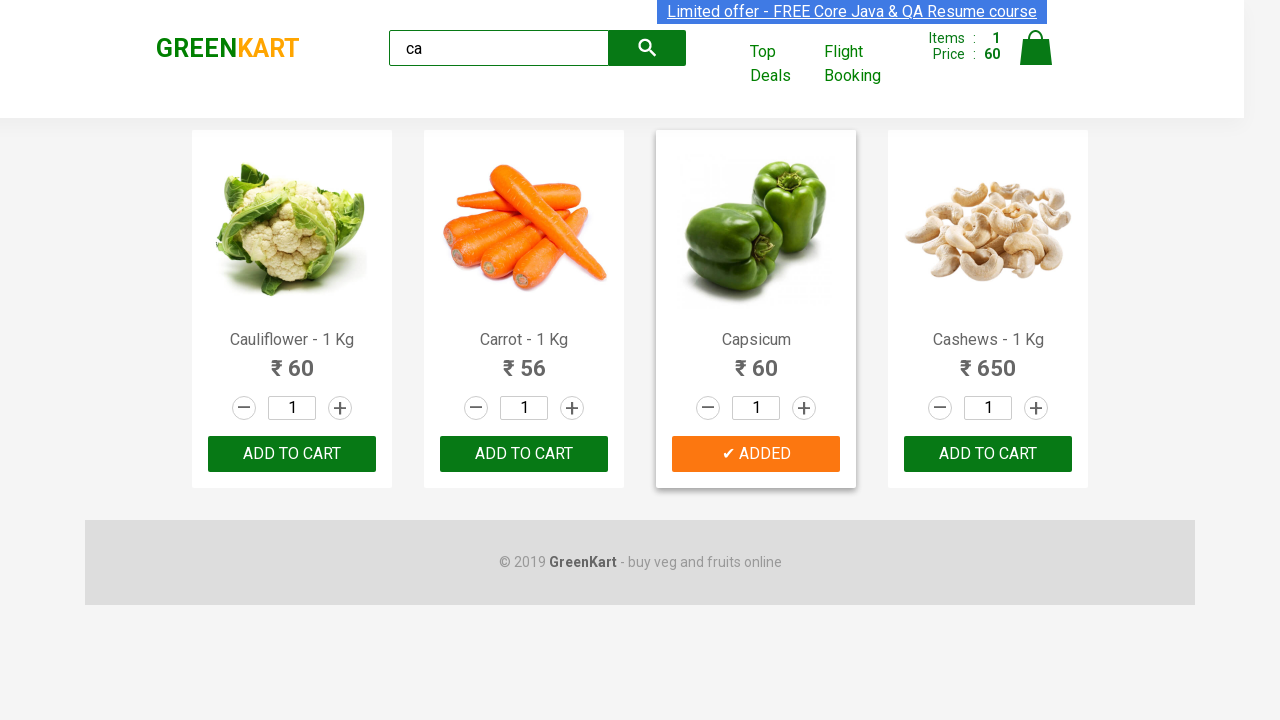

Retrieved product name: 'Cashews - 1 Kg'
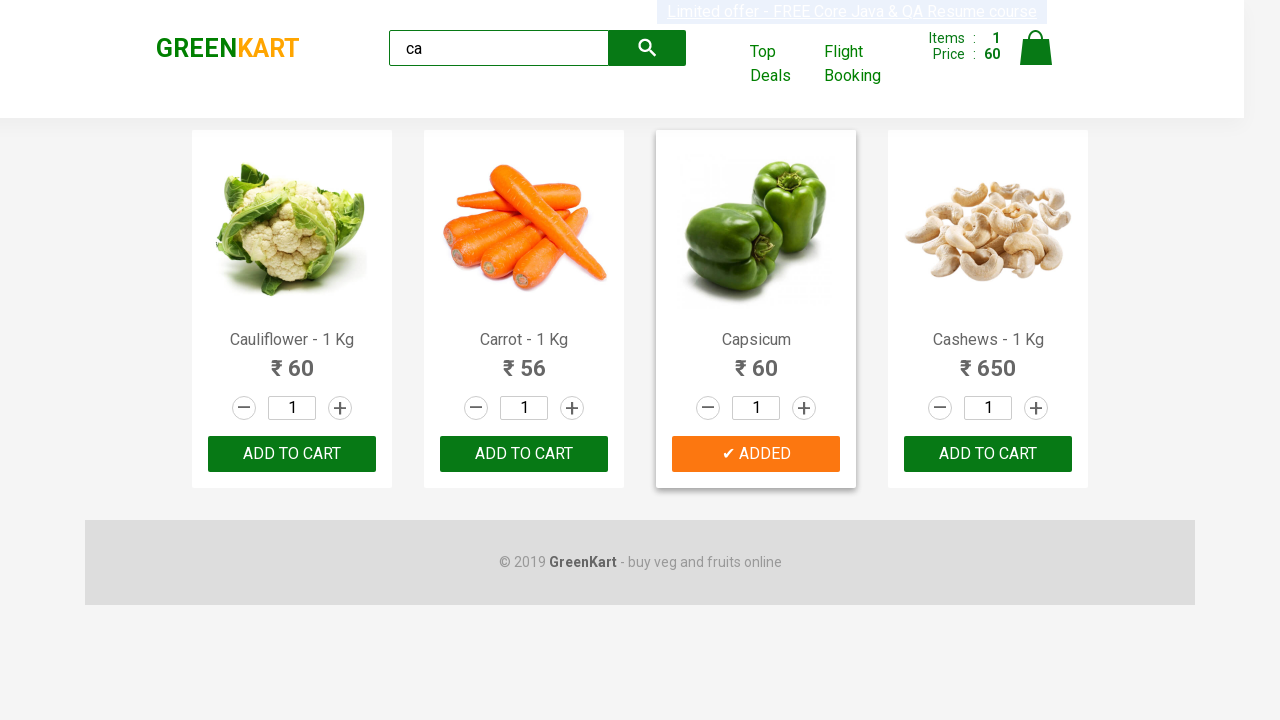

Clicked add to cart button for Cashews product at (988, 454) on .products .product >> nth=3 >> button
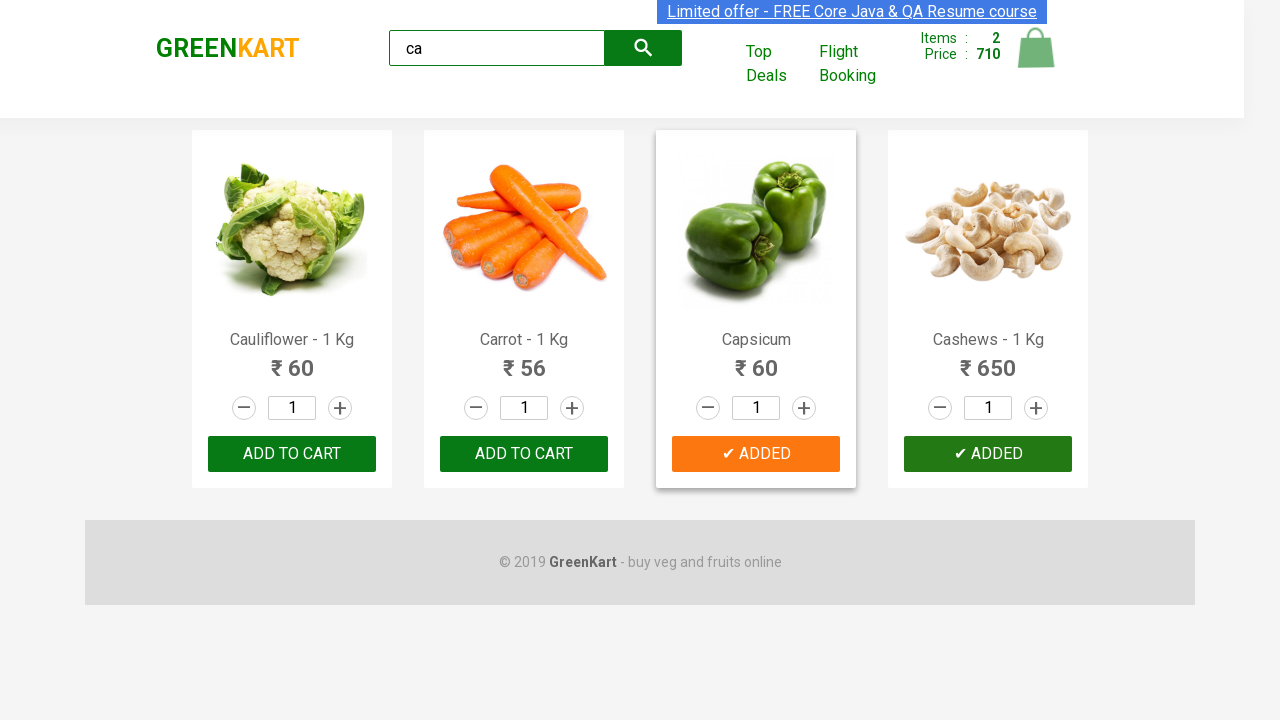

Waited for brand logo element to load
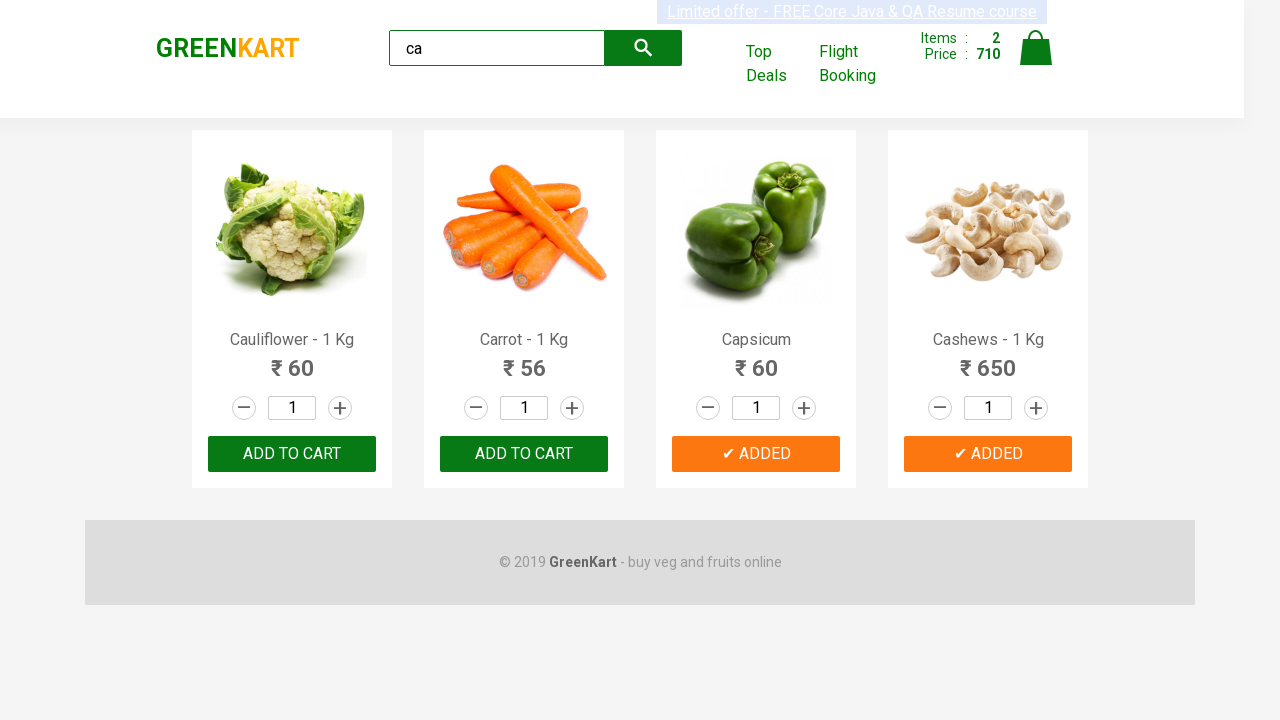

Retrieved brand logo text: 'GREENKART'
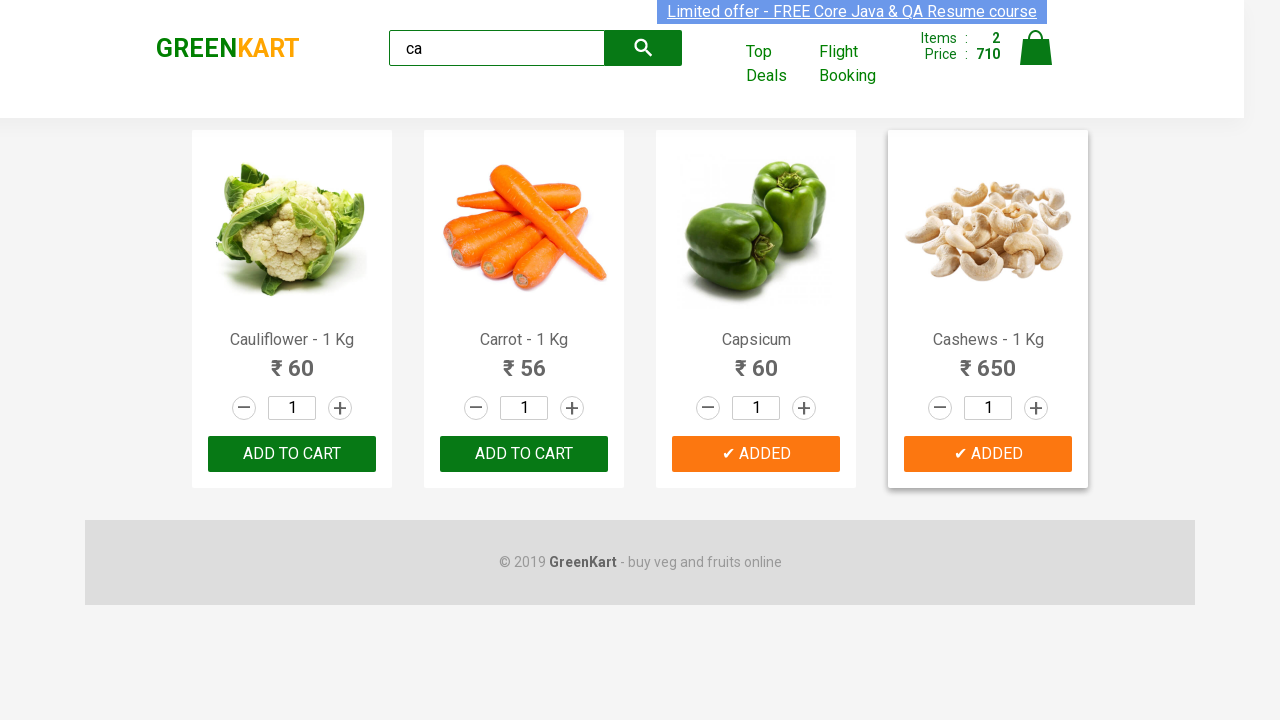

Verified brand text is 'GREENKART' - assertion passed
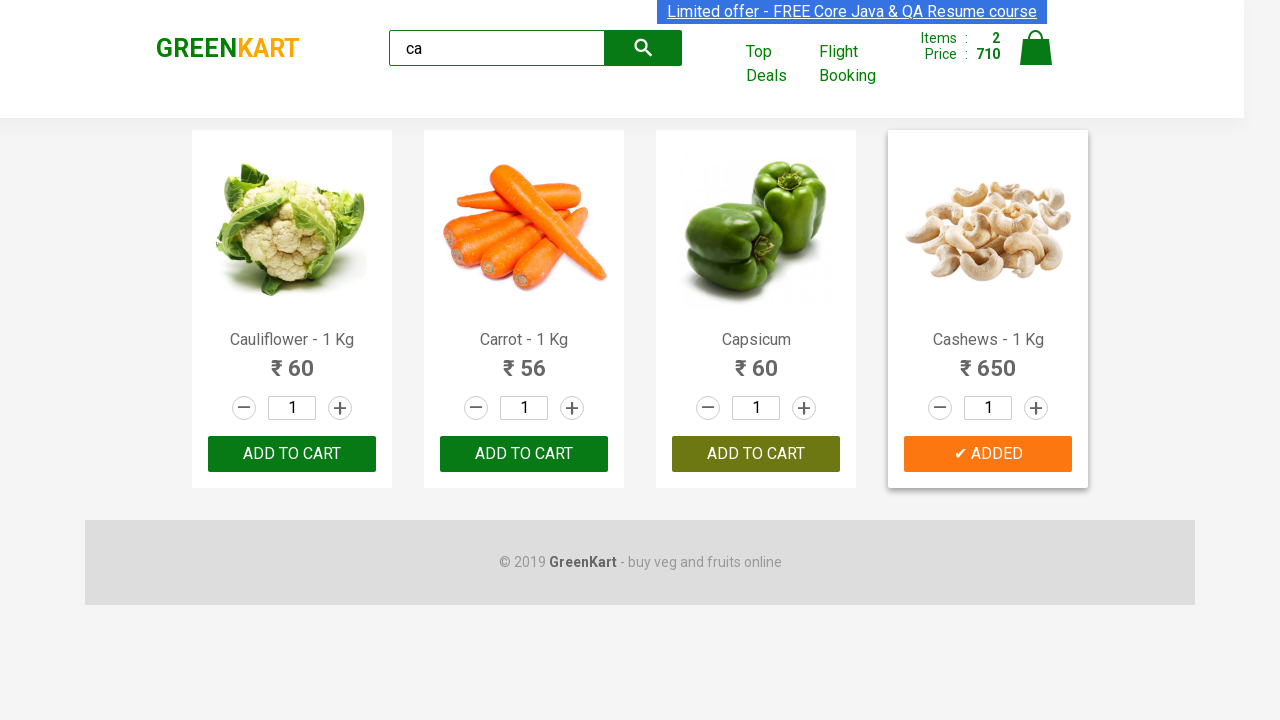

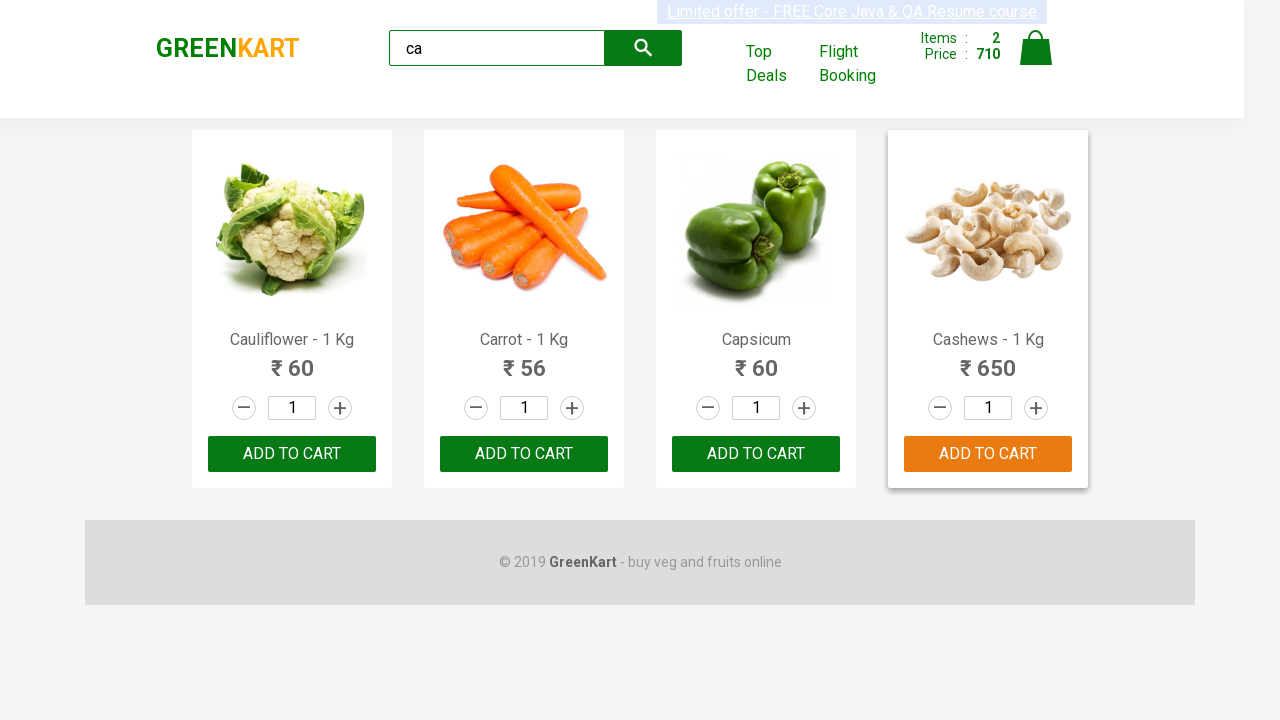